Tests the web tables functionality on DemoQA by adding a new record with first name, last name, email, age, salary, and department fields.

Starting URL: https://demoqa.com/

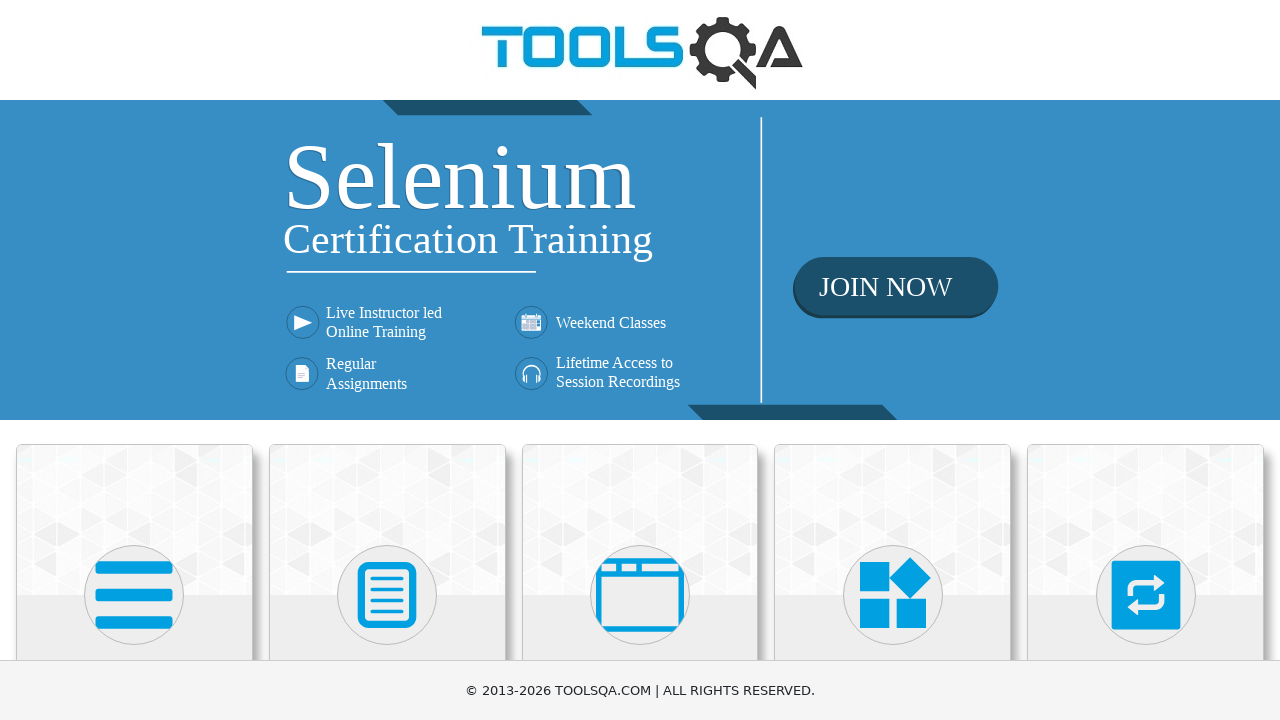

Clicked on Elements category card at (134, 360) on div.card-body:has-text('Elements')
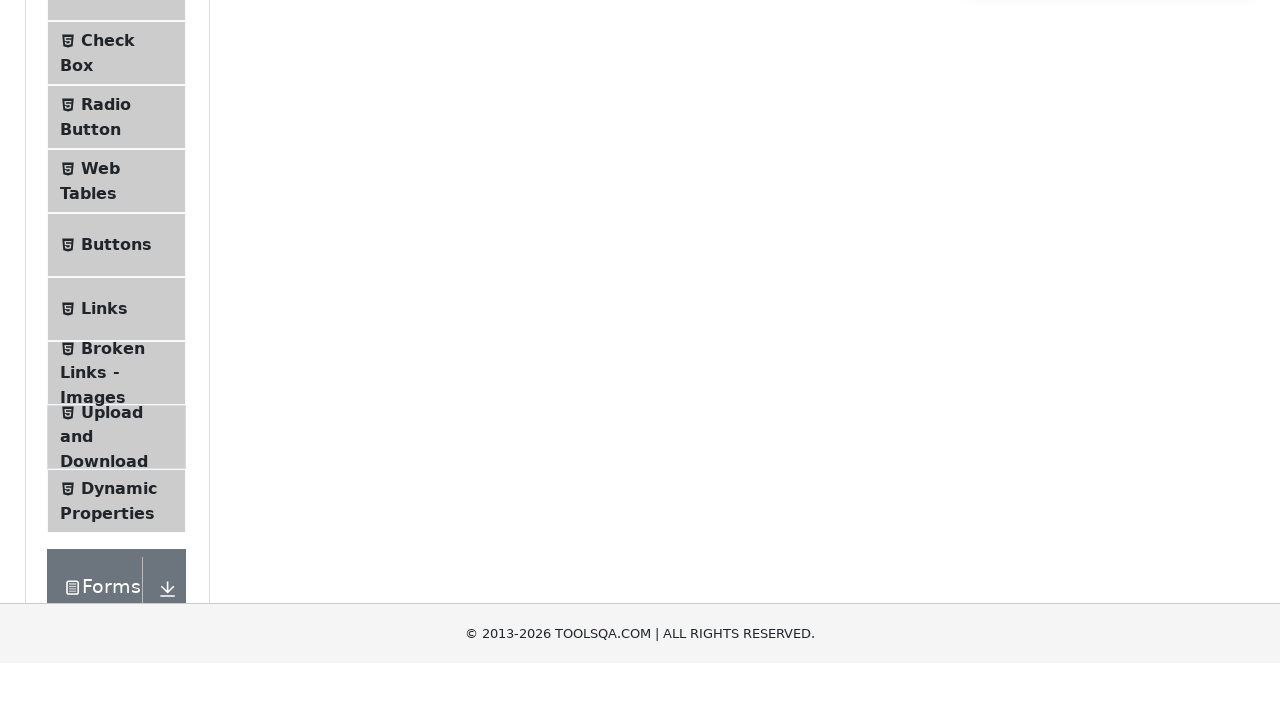

Clicked on Web Tables menu item at (100, 440) on span:text('Web Tables')
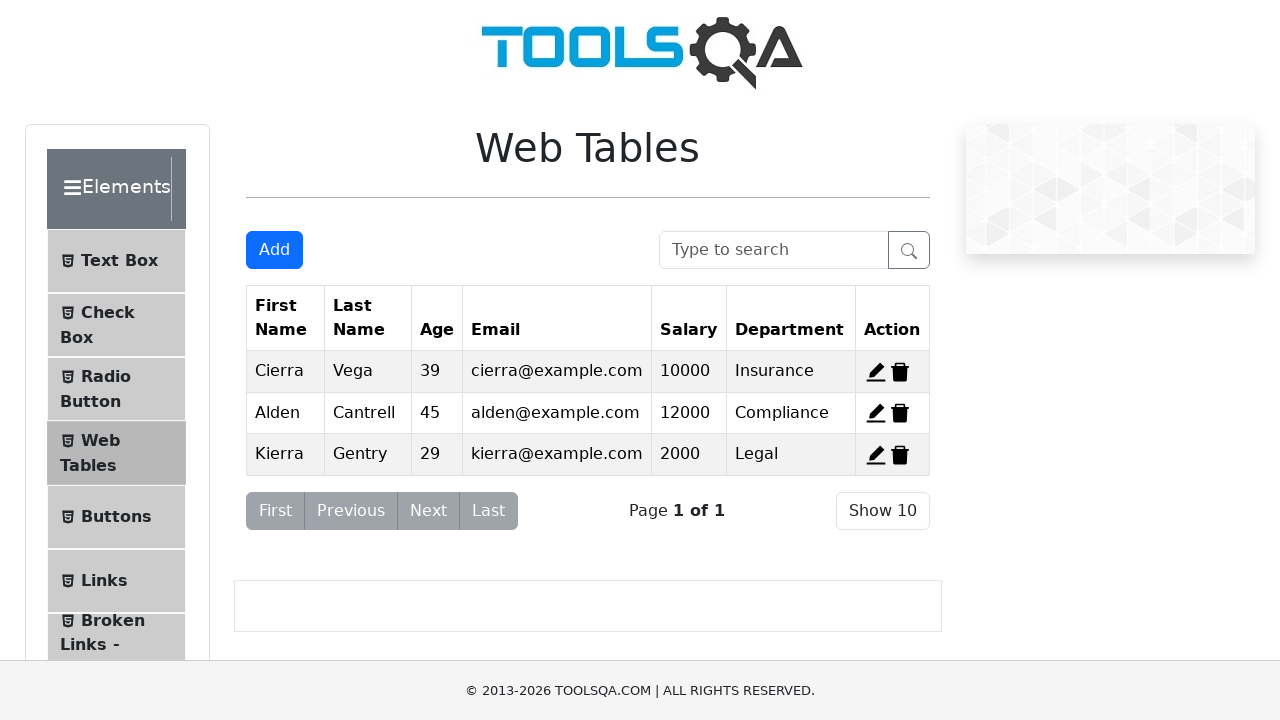

Clicked Add button to open registration form at (274, 250) on #addNewRecordButton
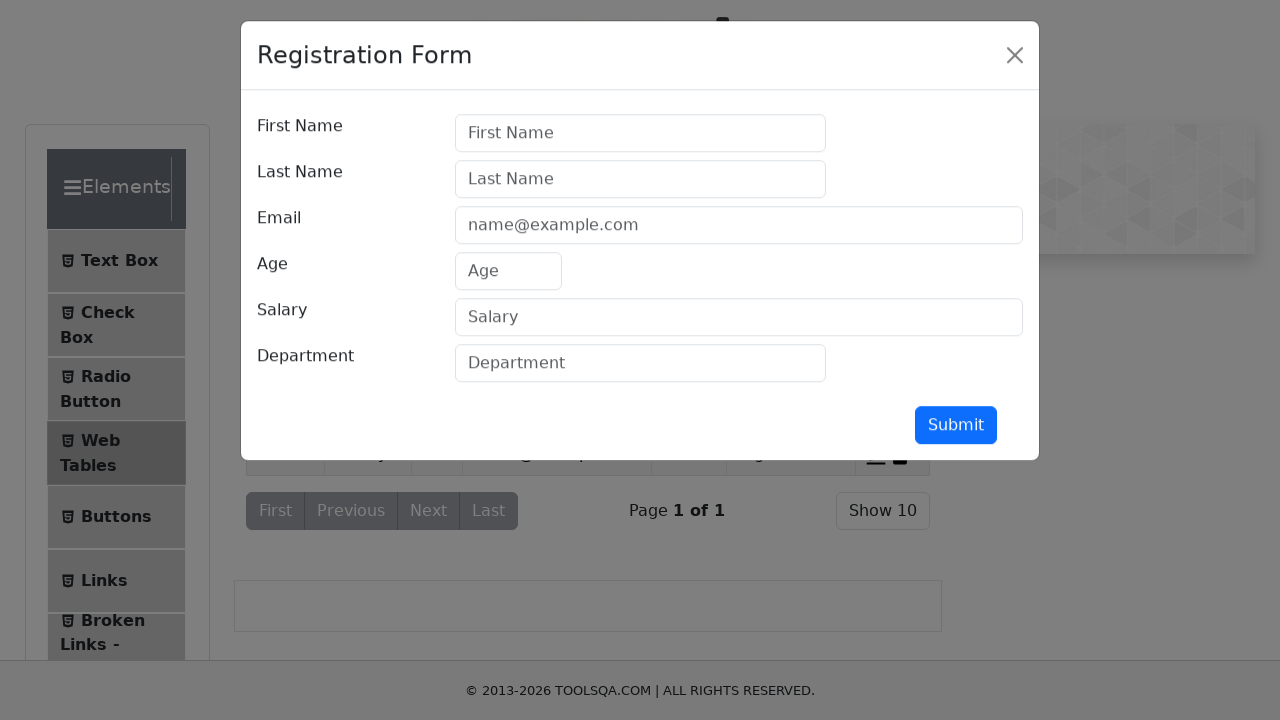

Registration form modal appeared
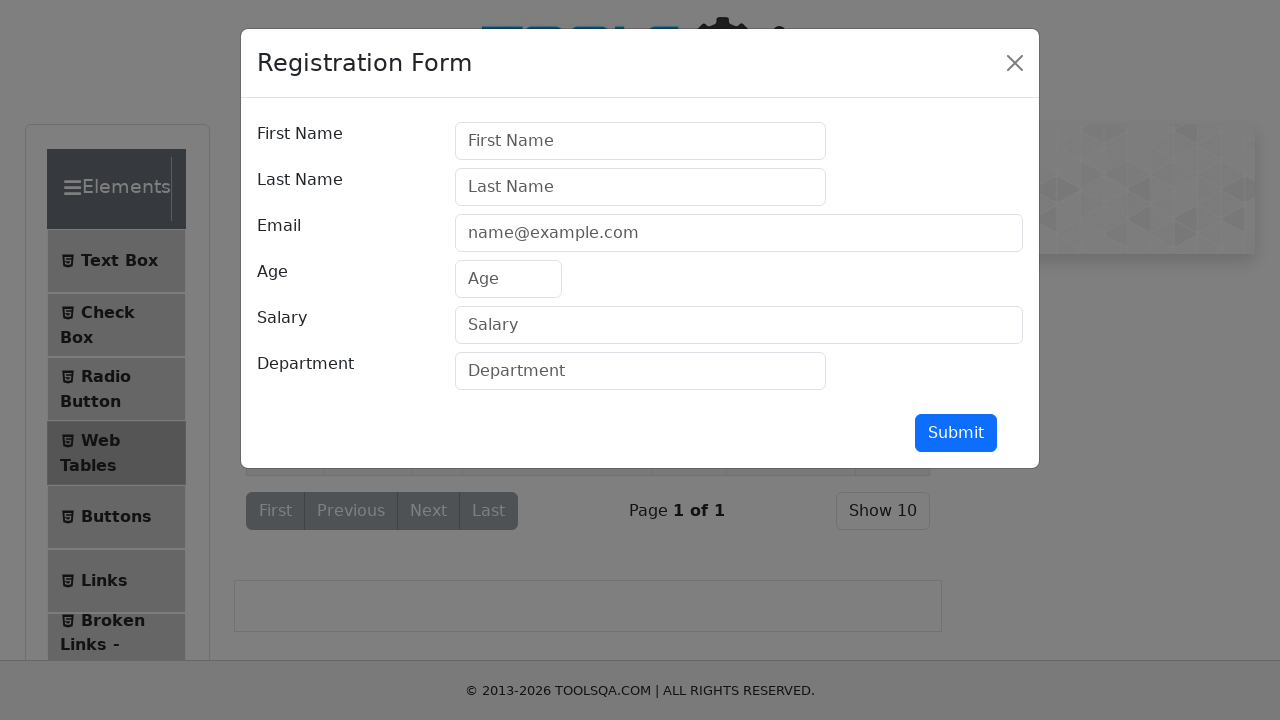

Filled first name field with 'Michael' on #firstName
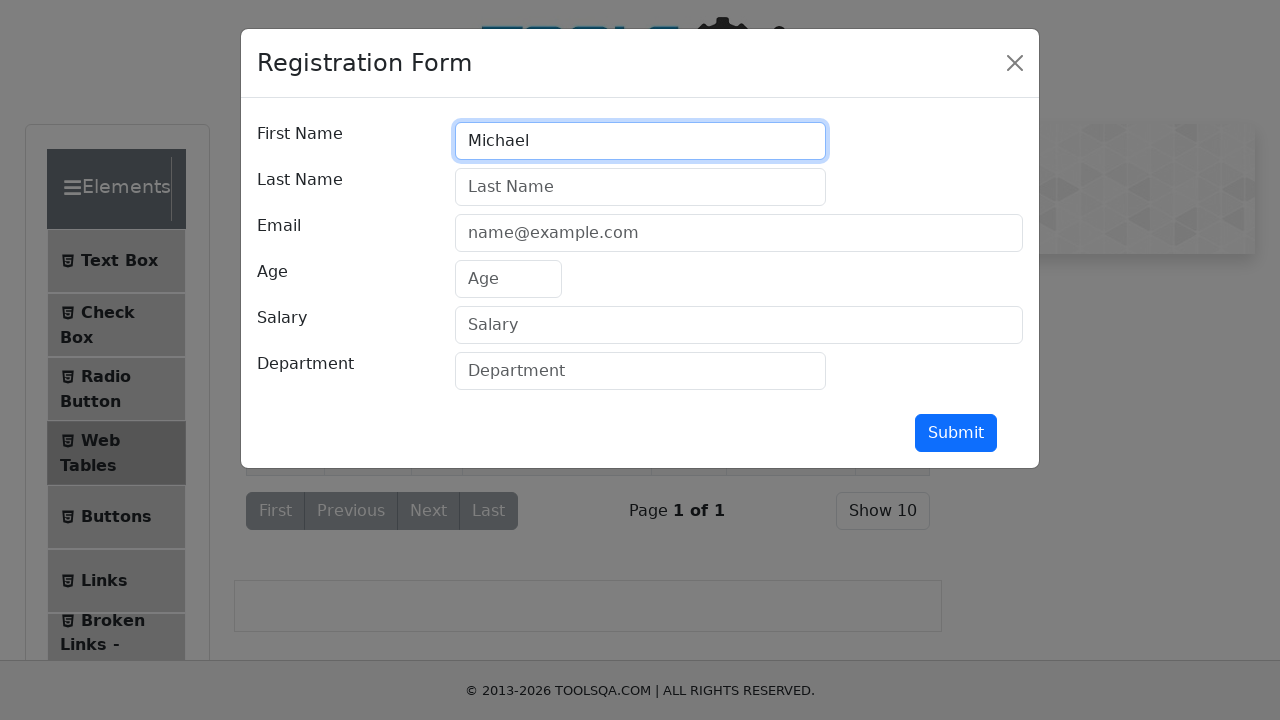

Filled last name field with 'Johnson' on #lastName
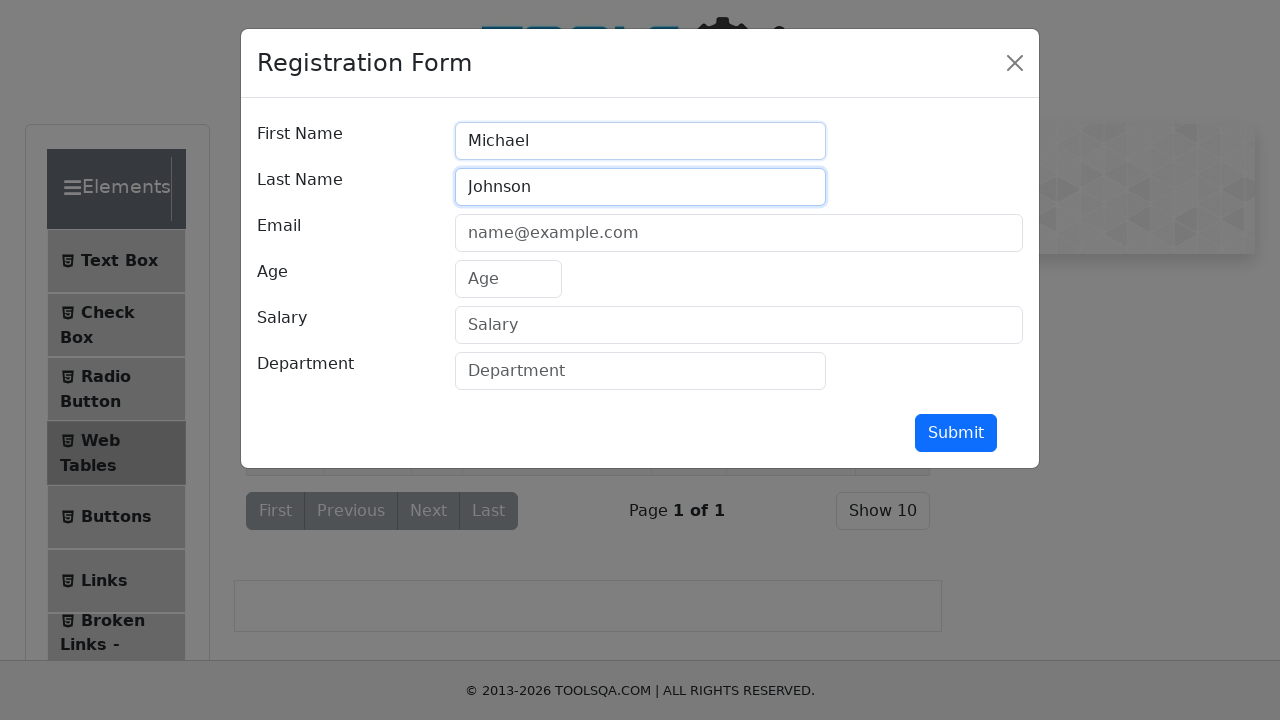

Filled email field with 'michael.johnson@testmail.com' on #userEmail
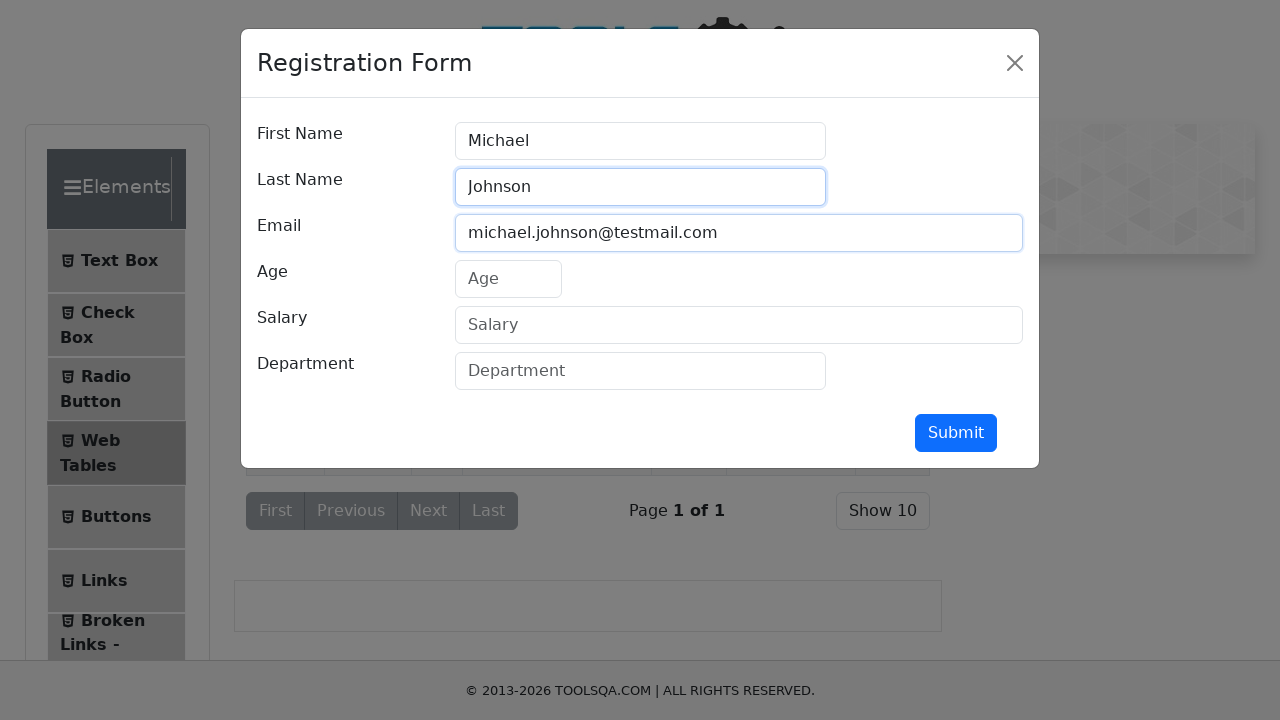

Filled age field with '35' on #age
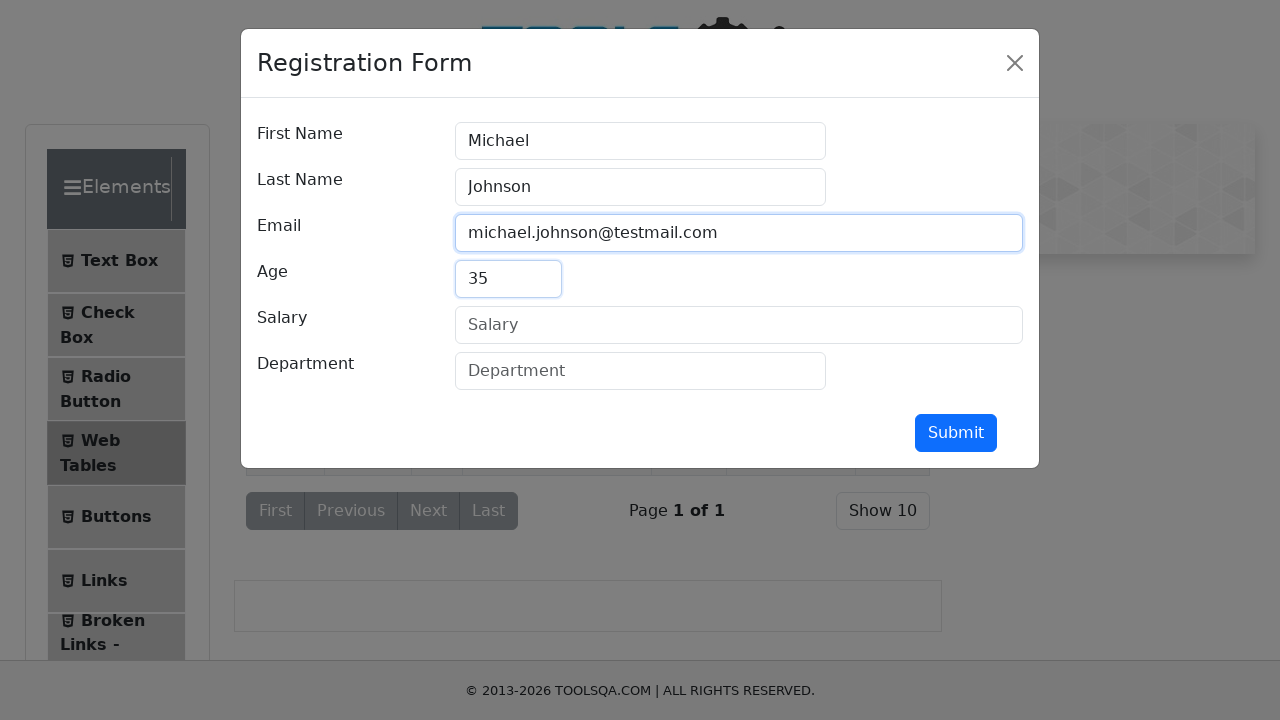

Filled salary field with '75000' on #salary
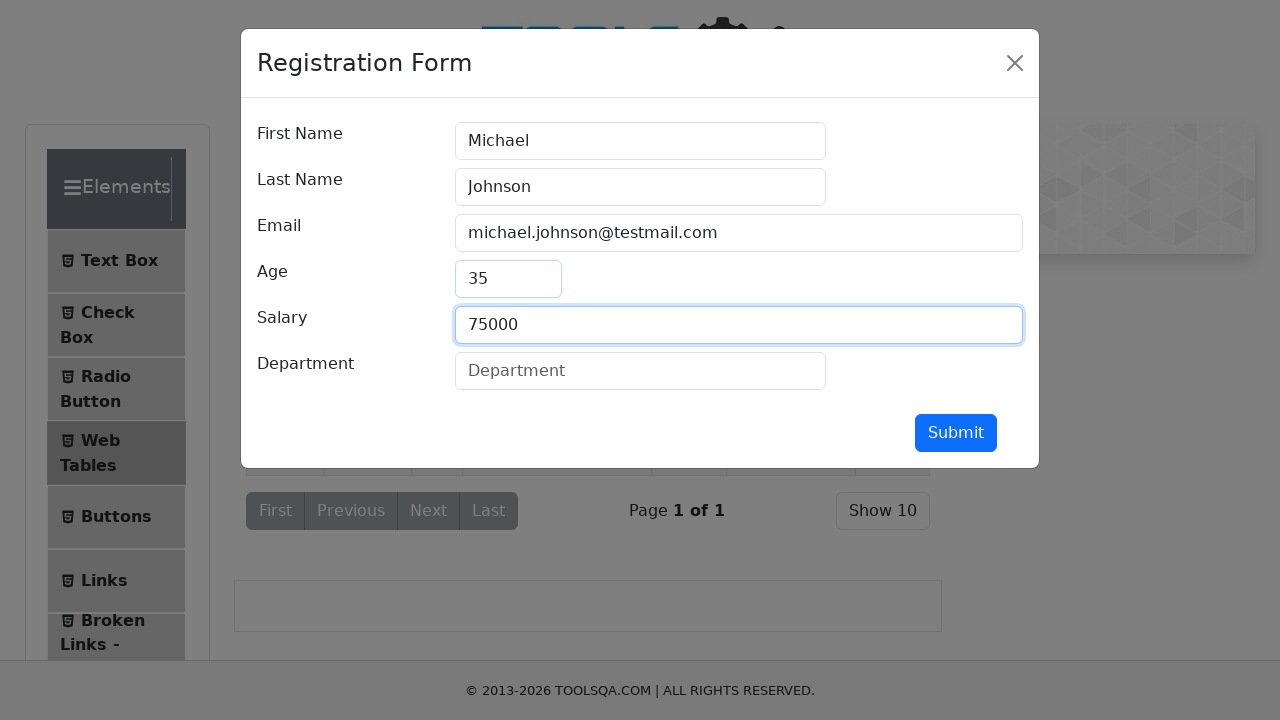

Filled department field with 'Engineering' on #department
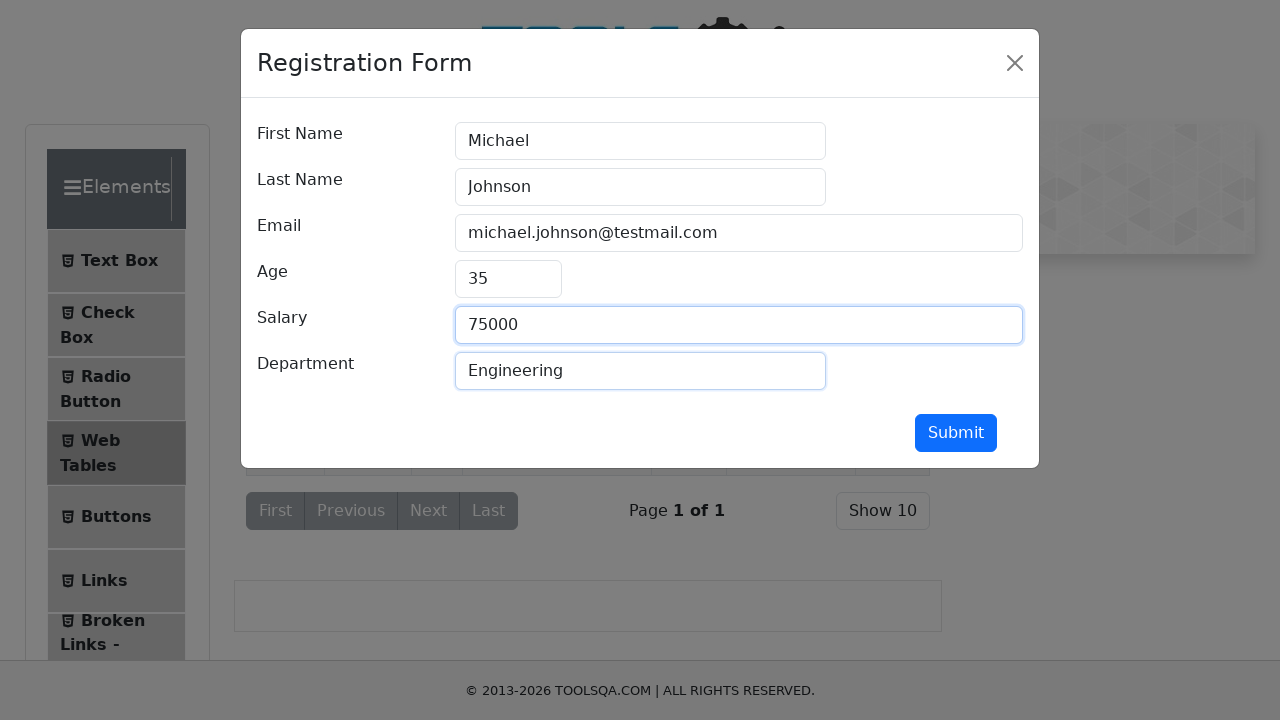

Clicked submit button to add new record at (956, 433) on #submit
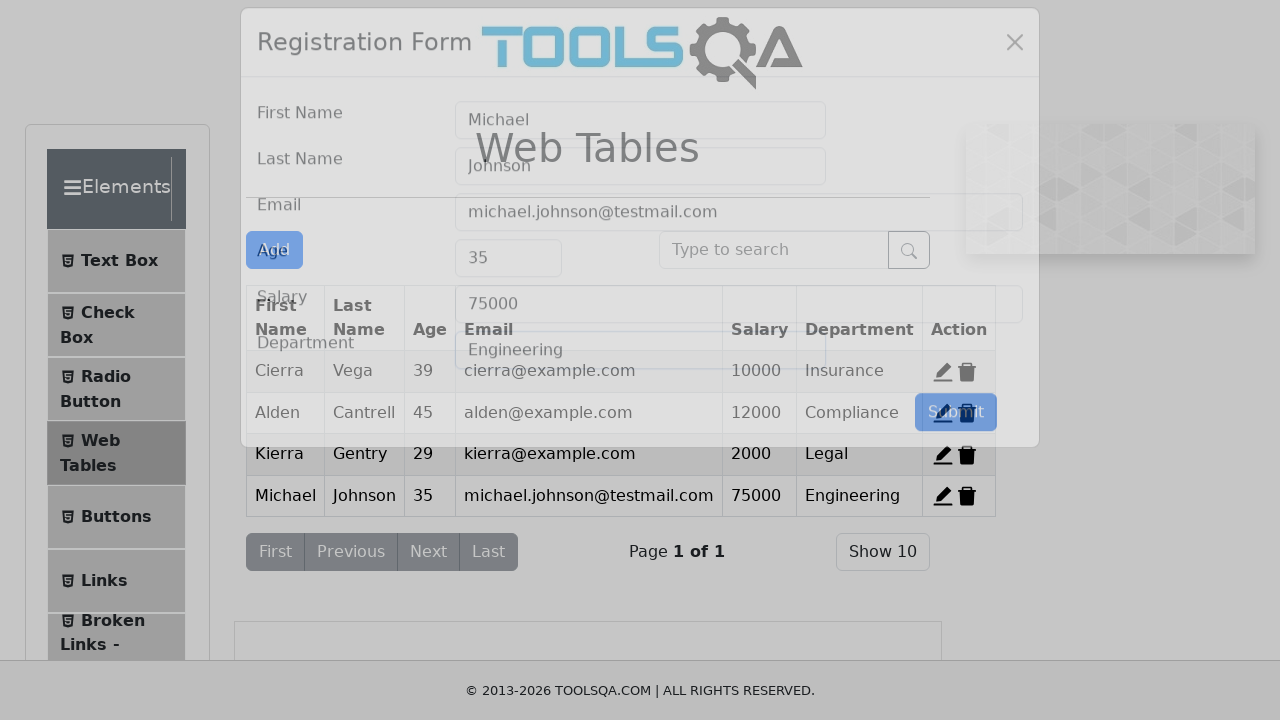

Registration form modal closed and new record was added
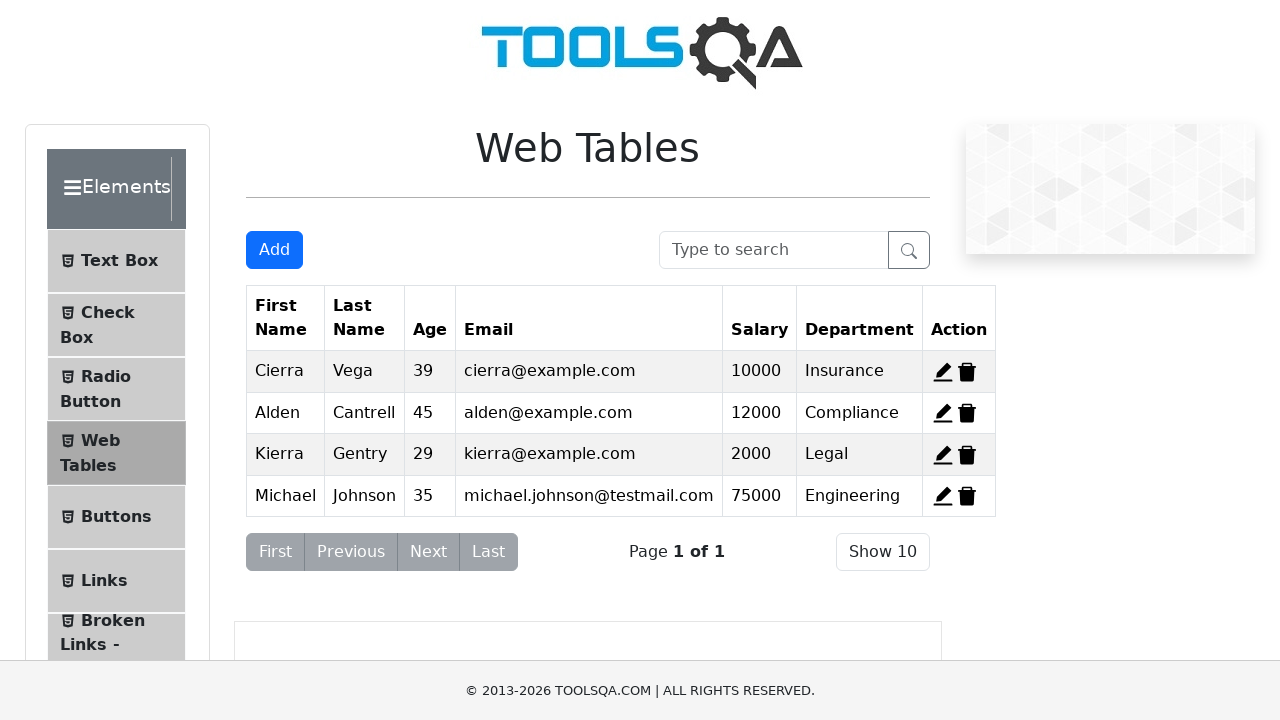

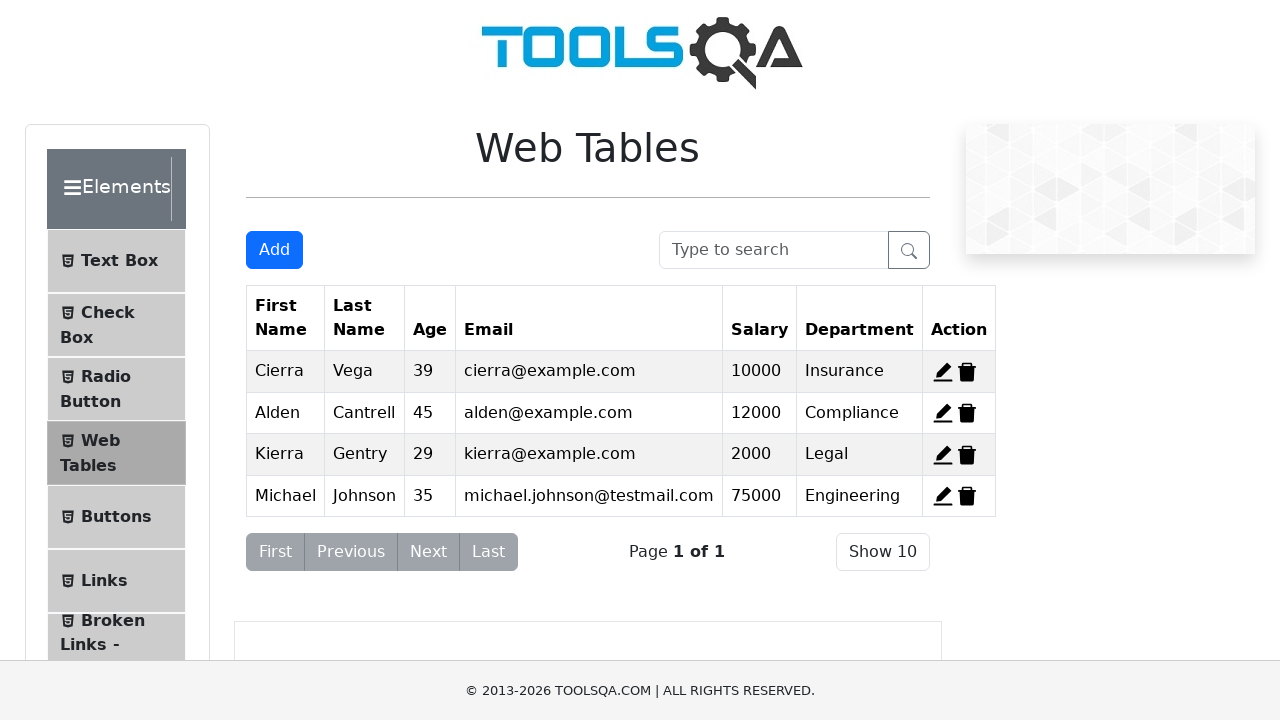